Tests the search functionality on python.org by entering "pycon" in the search box and submitting the search

Starting URL: http://www.python.org

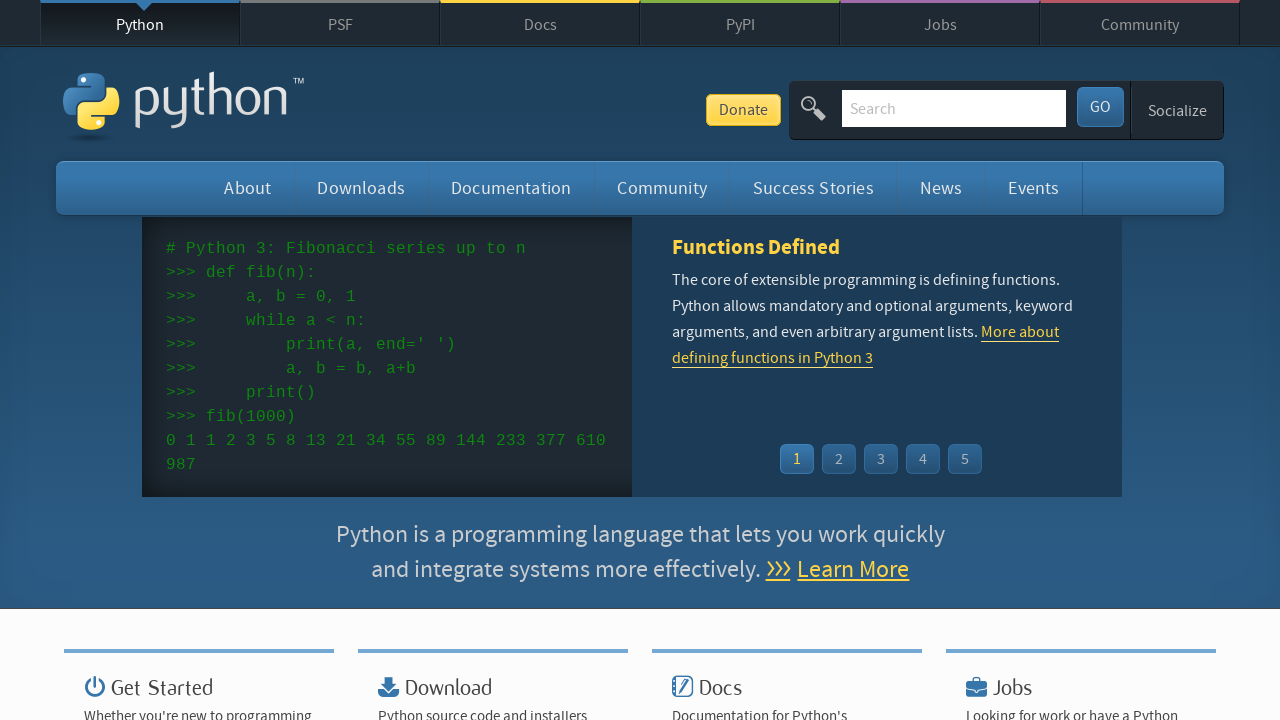

Verified 'Python' is in the page title
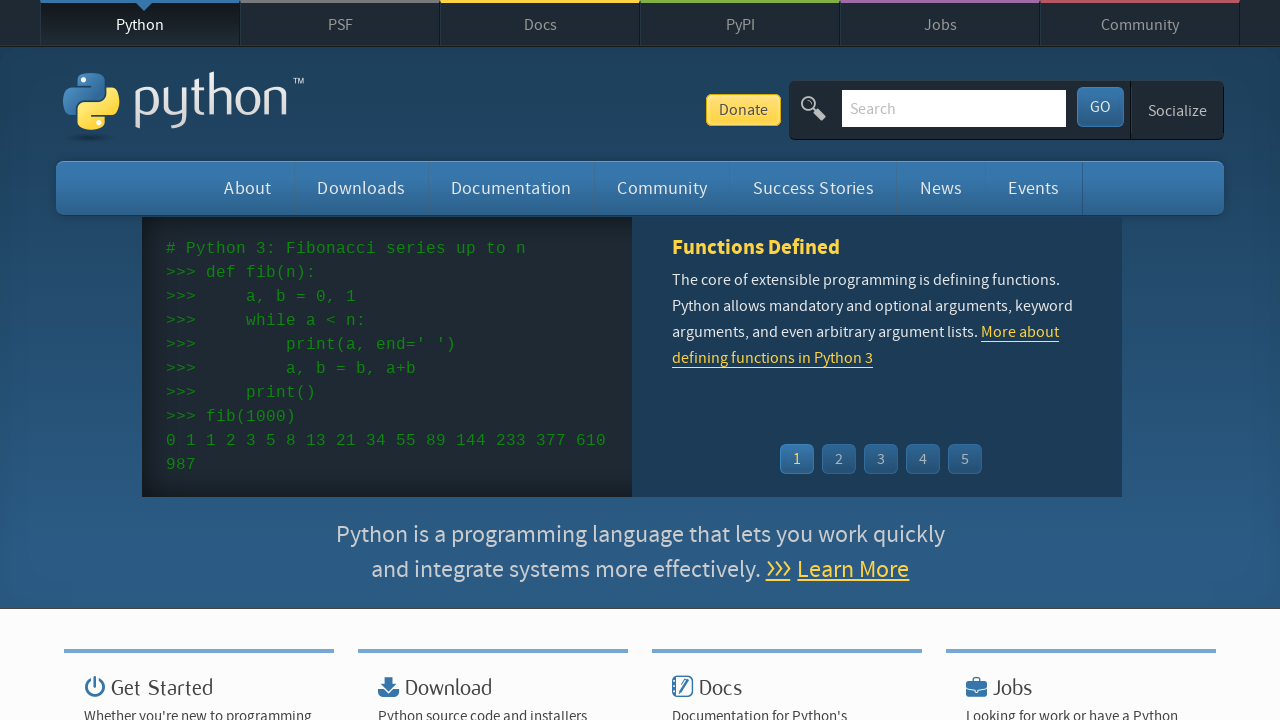

Located and cleared the search box on input[name='q']
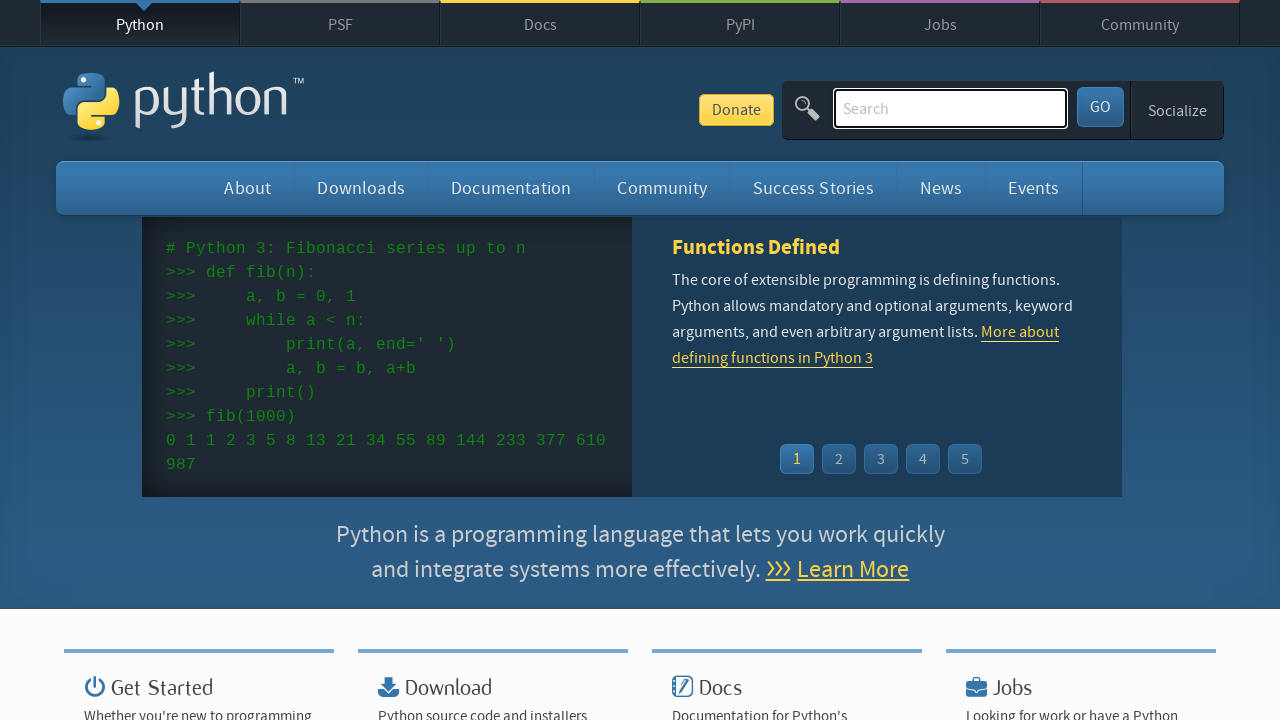

Entered 'pycon' in the search box on input[name='q']
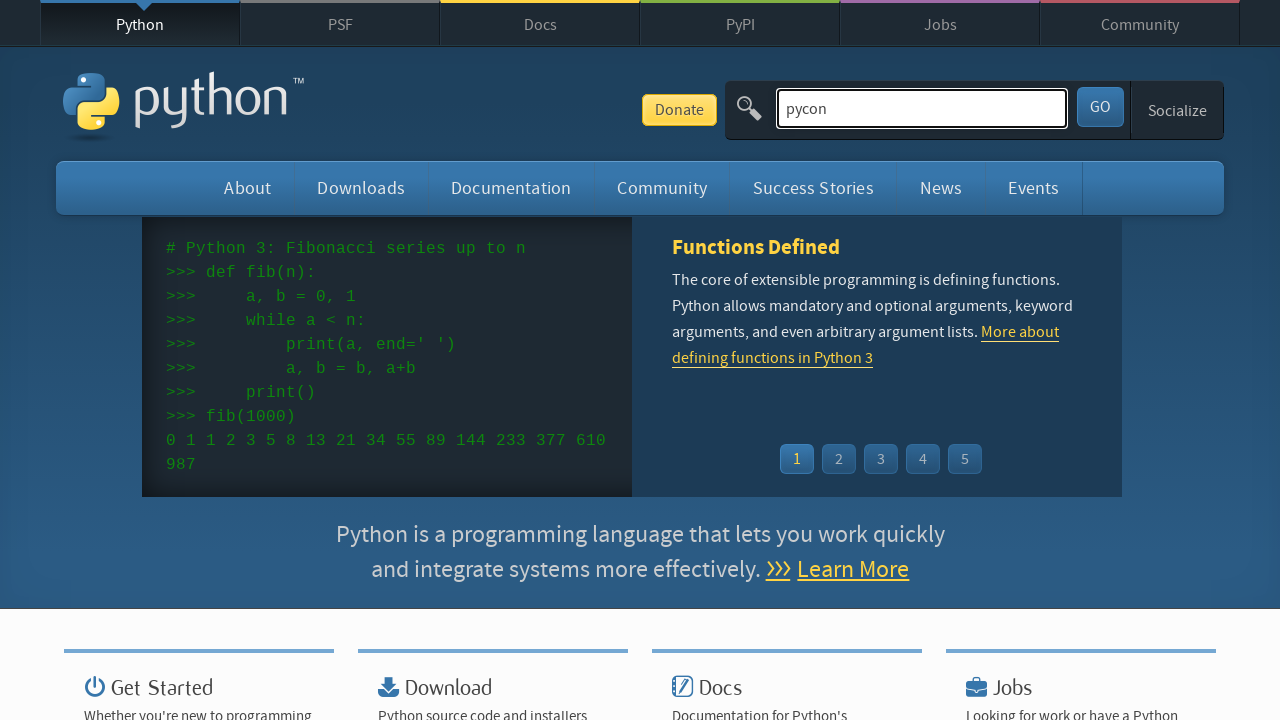

Submitted search by pressing Enter on input[name='q']
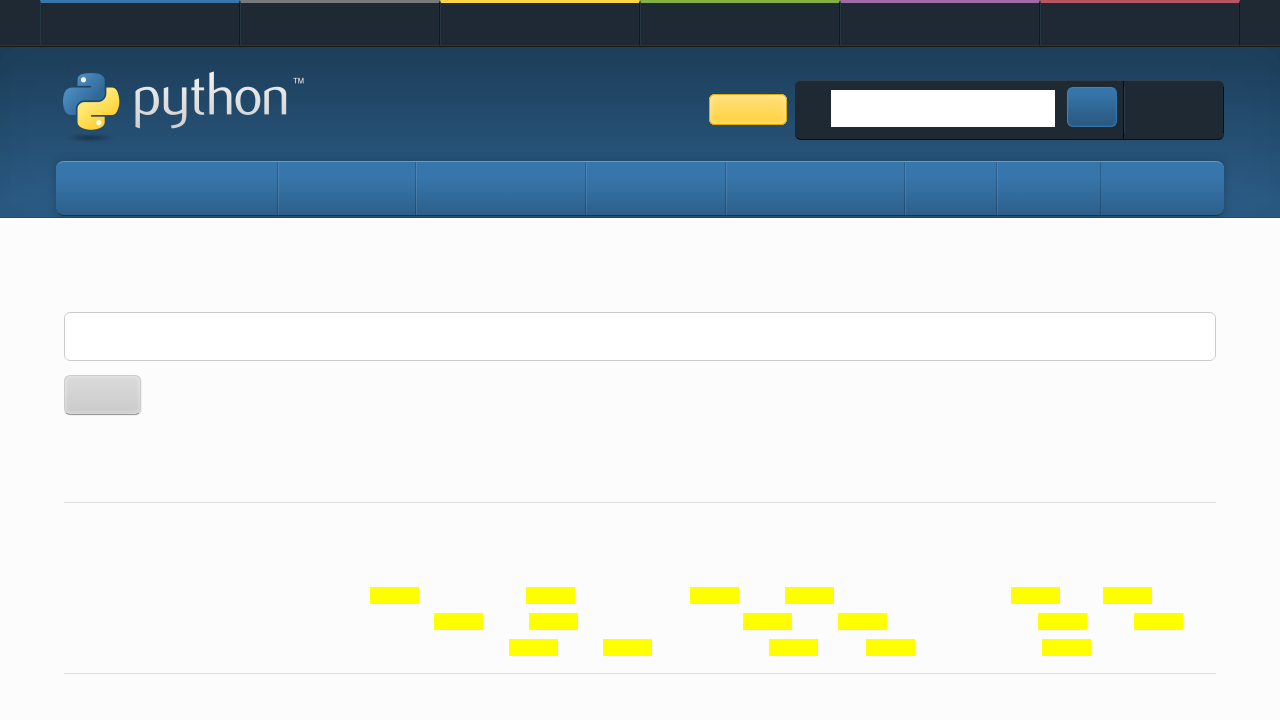

Waited for page to reach network idle state
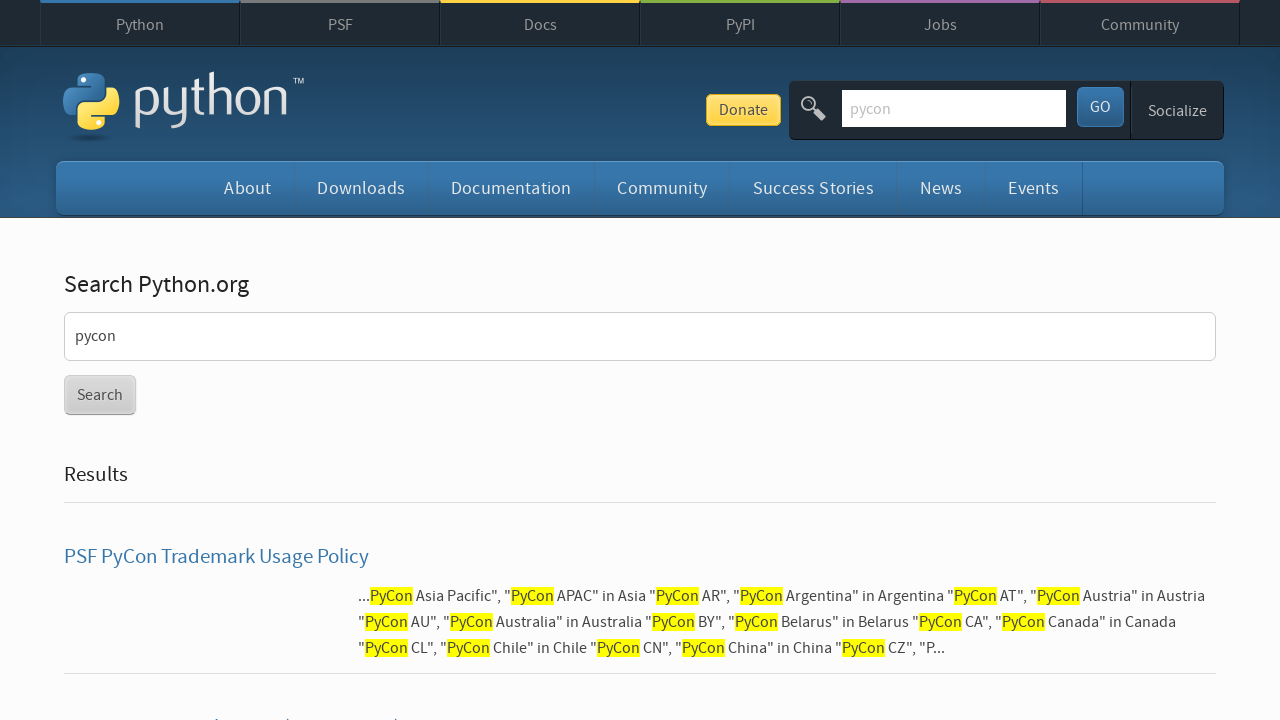

Verified search results were found (no 'No results found' message)
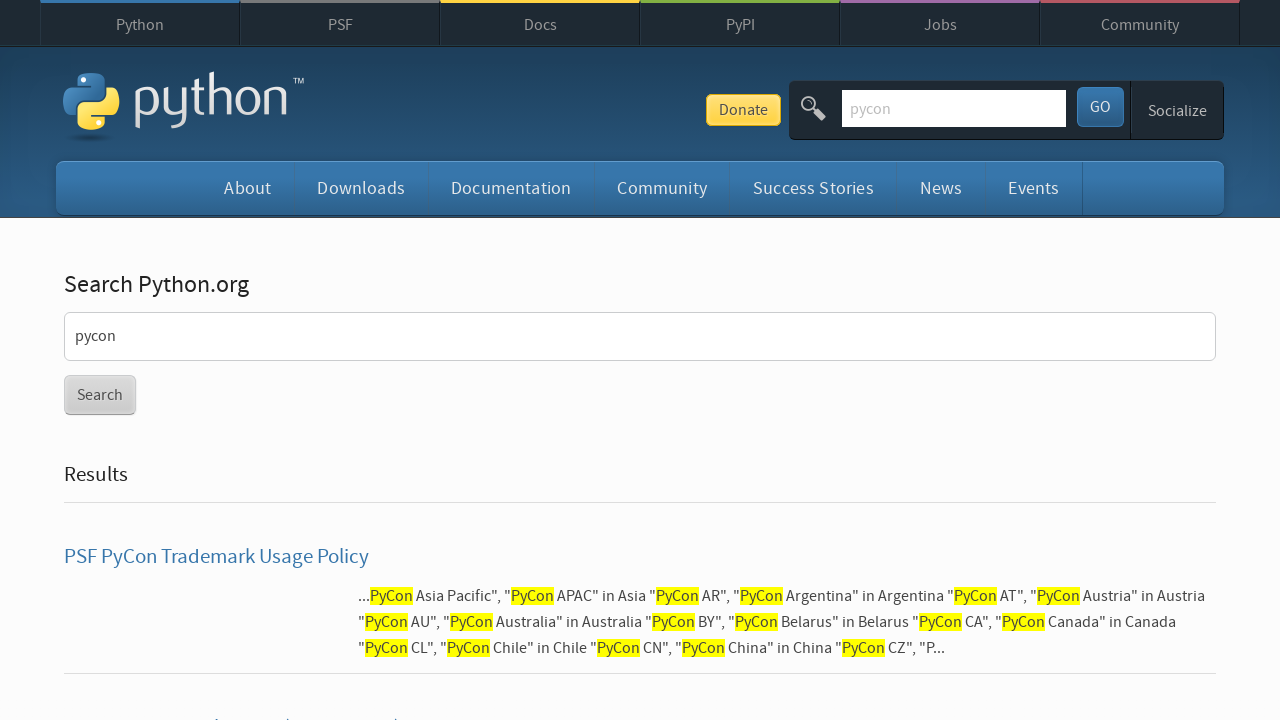

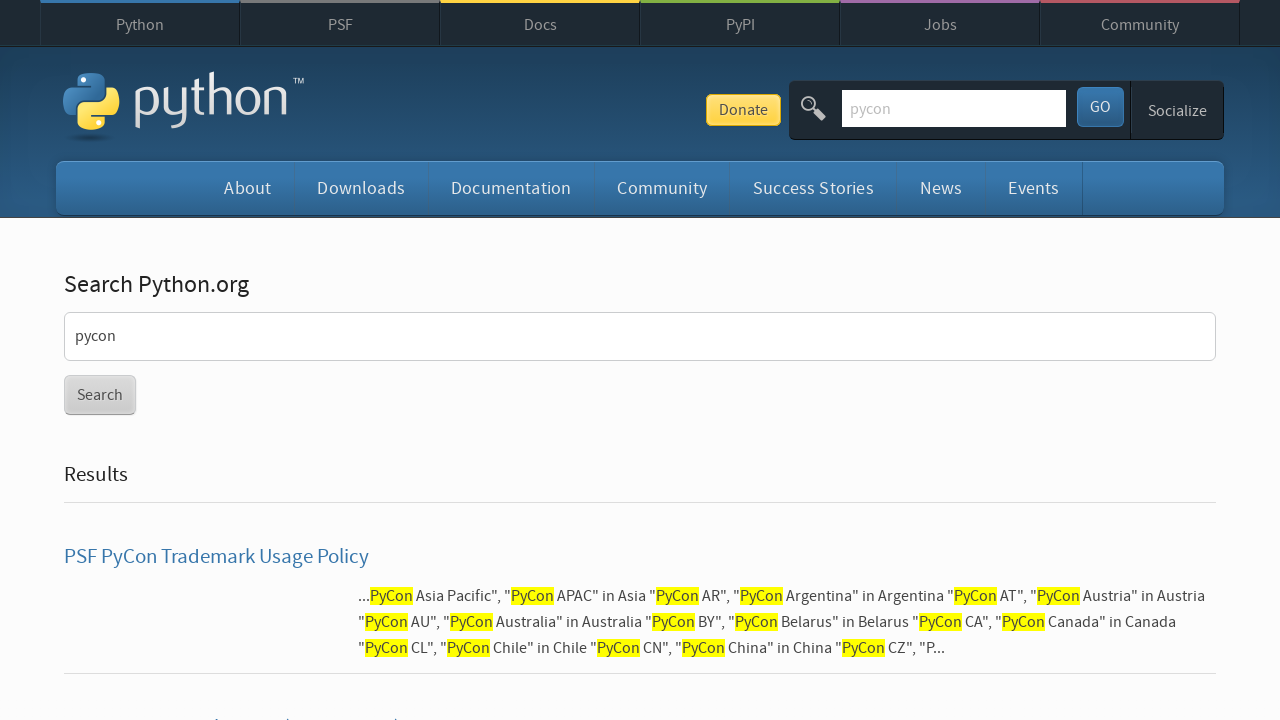